Tests simple alert functionality by clicking a button that triggers an alert and accepting it.

Starting URL: https://demoqa.com/alerts

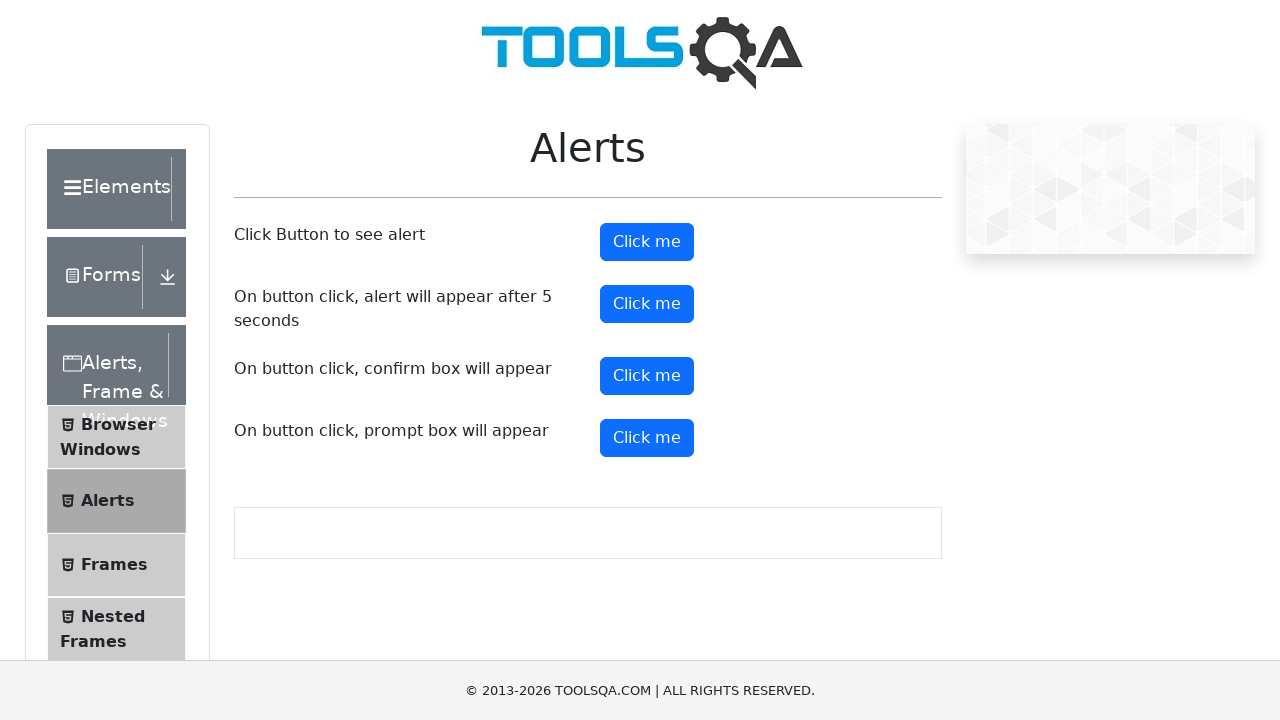

Set up dialog handler to accept alerts
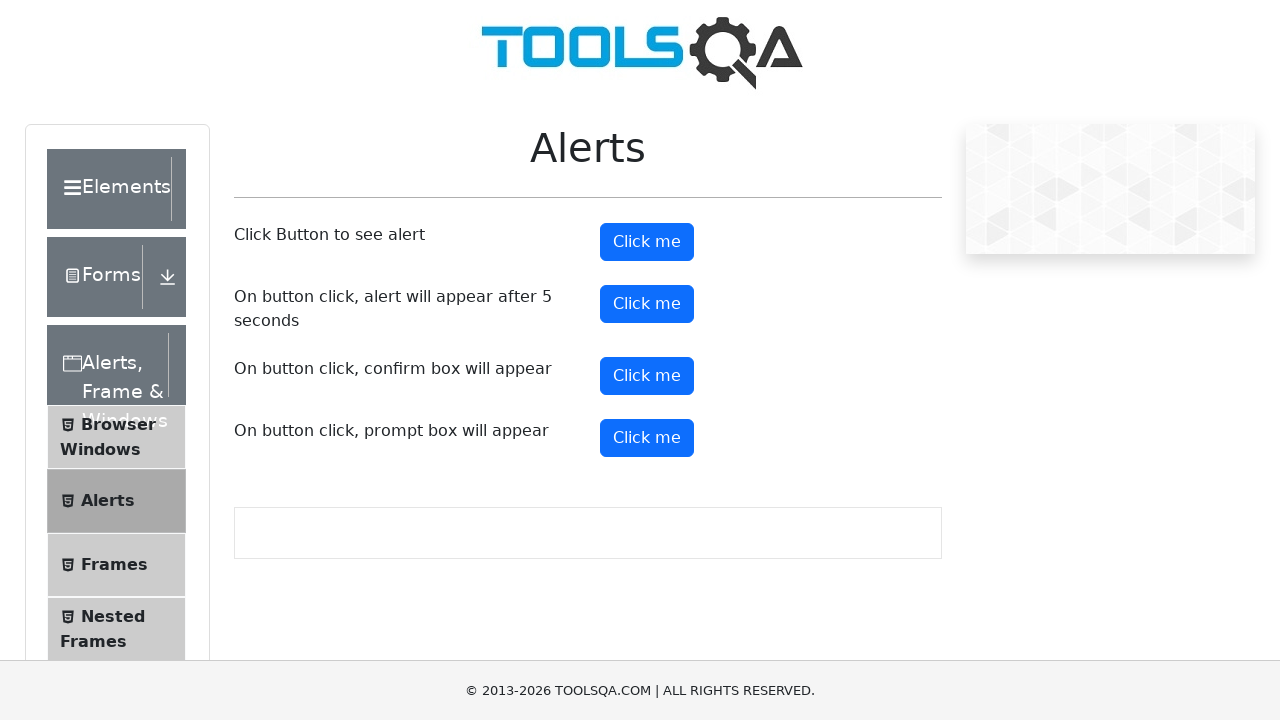

Clicked alert button to trigger simple alert at (647, 242) on #alertButton
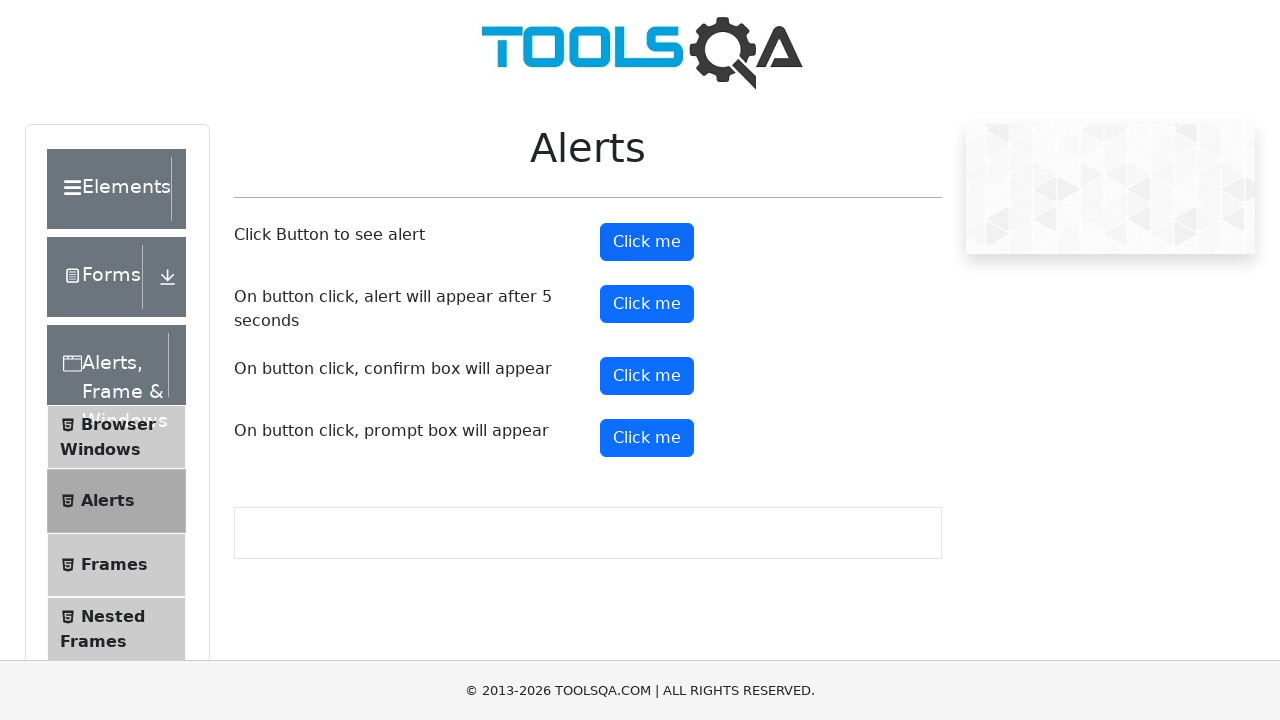

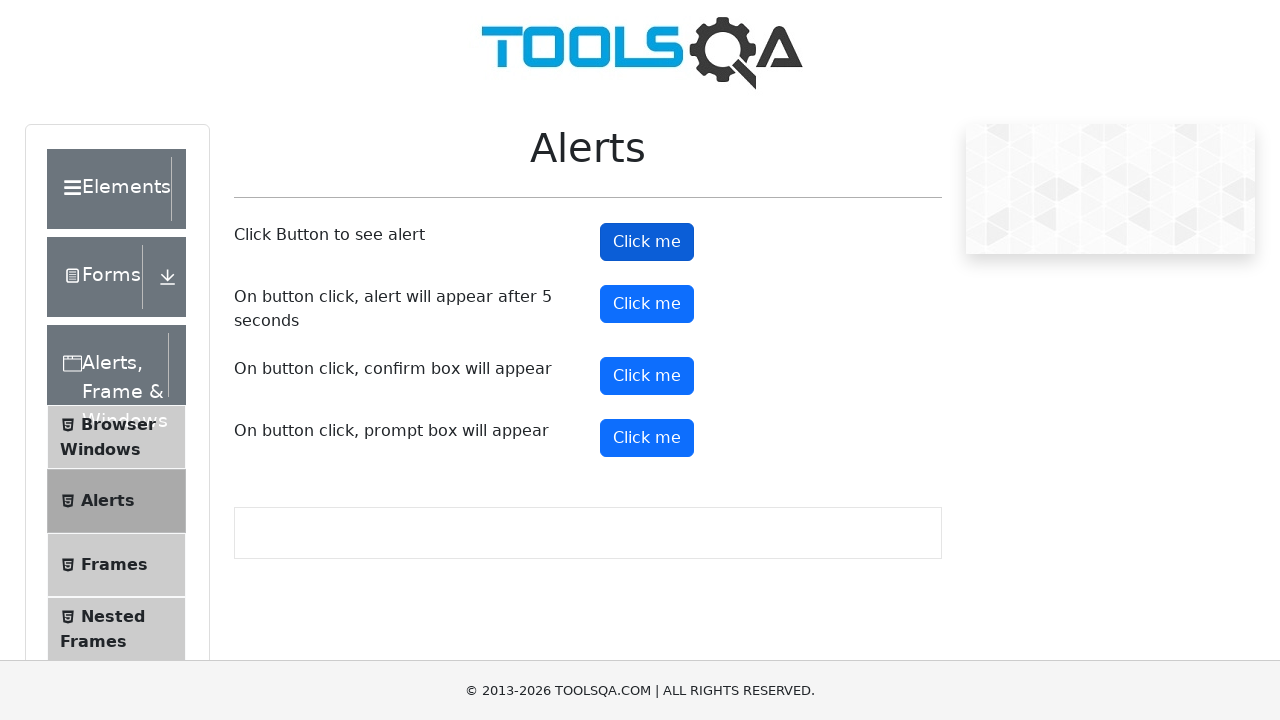